Tests browser back button navigation through different filter views (All, Active, Completed).

Starting URL: https://demo.playwright.dev/todomvc

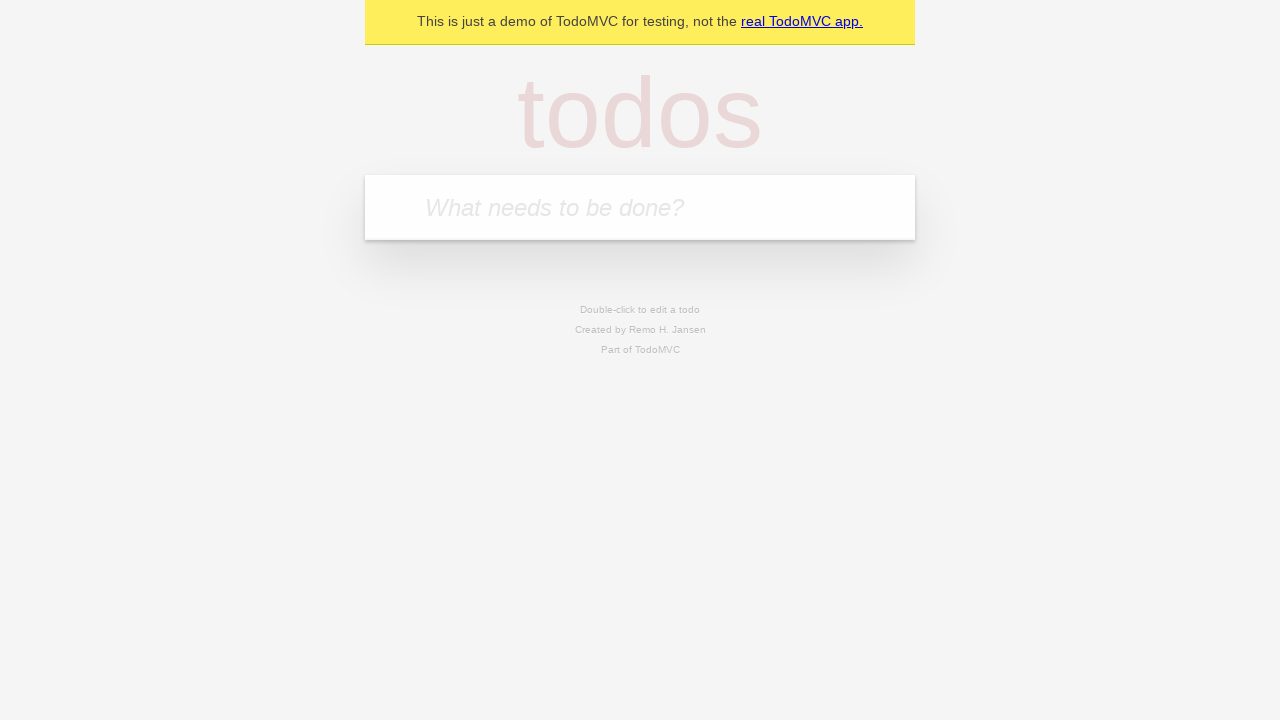

Filled todo input with 'buy some cheese' on internal:attr=[placeholder="What needs to be done?"i]
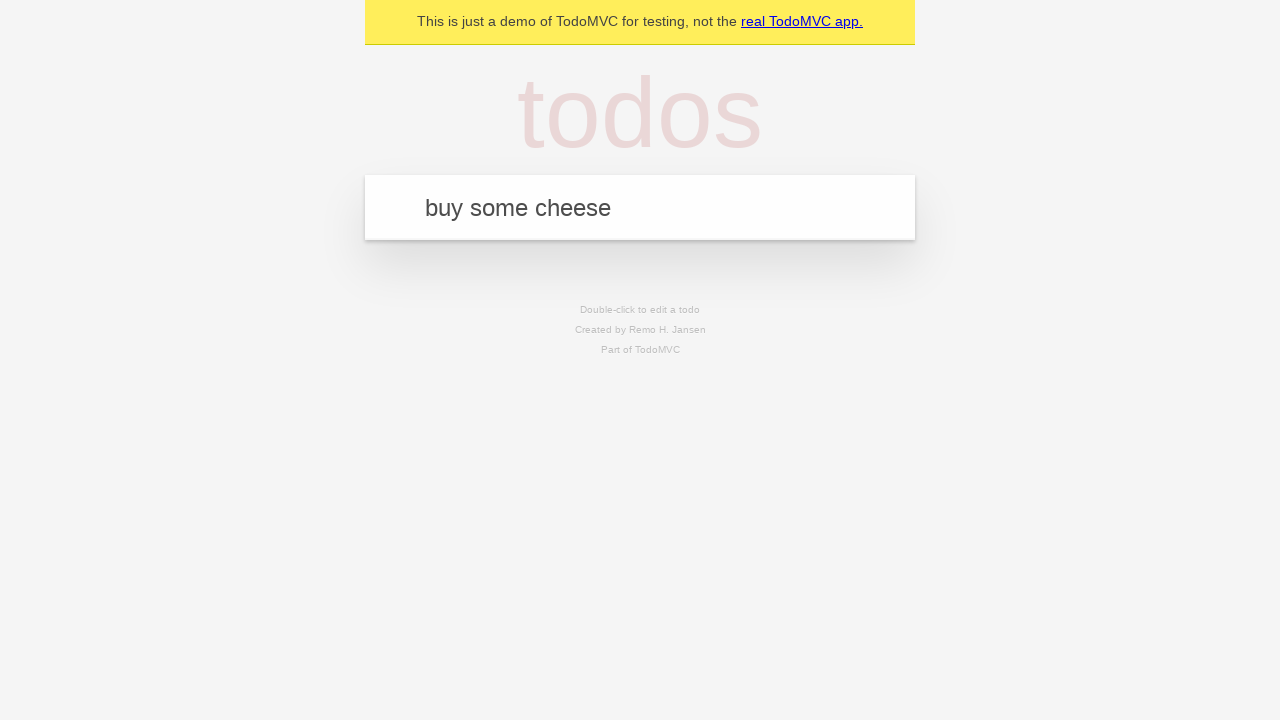

Pressed Enter to add first todo on internal:attr=[placeholder="What needs to be done?"i]
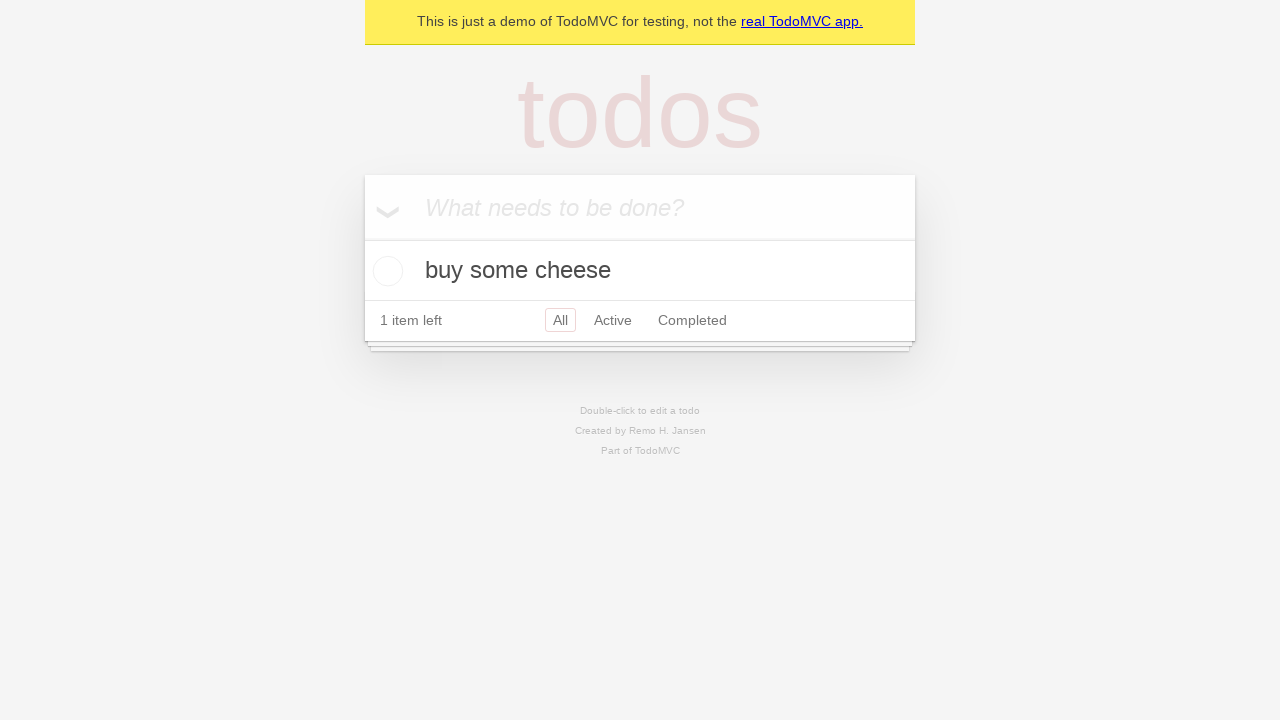

Filled todo input with 'feed the cat' on internal:attr=[placeholder="What needs to be done?"i]
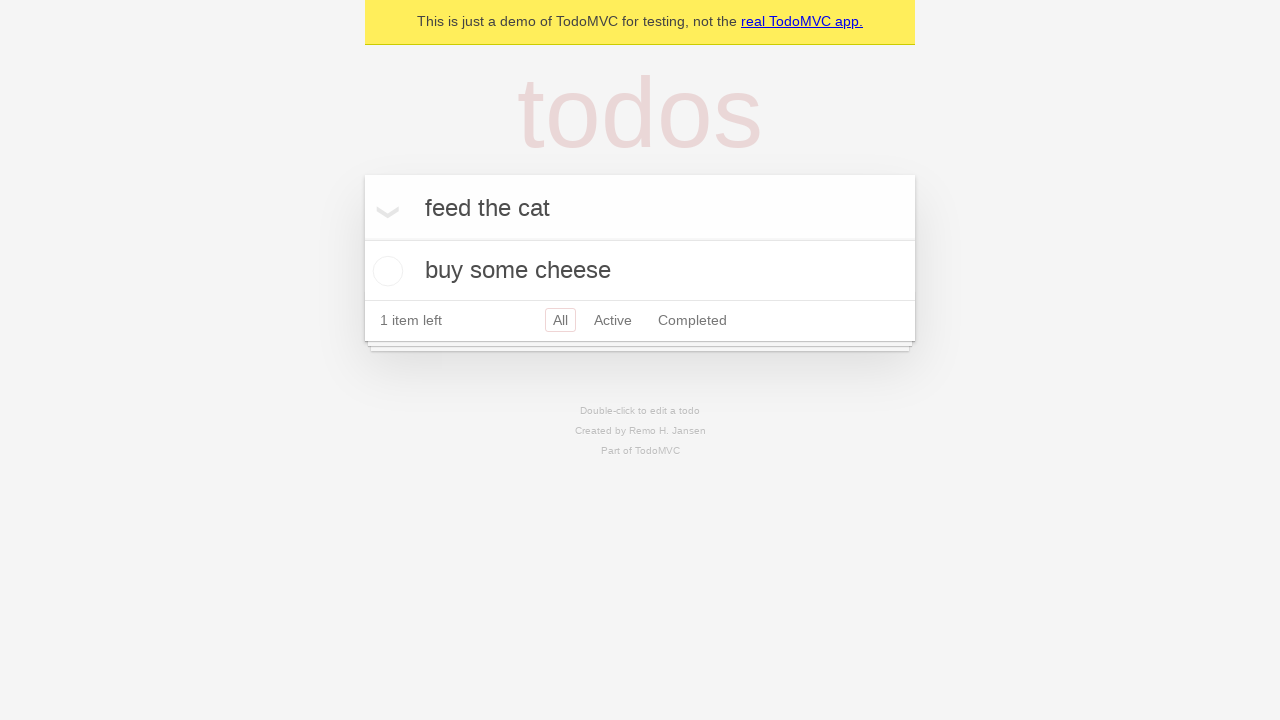

Pressed Enter to add second todo on internal:attr=[placeholder="What needs to be done?"i]
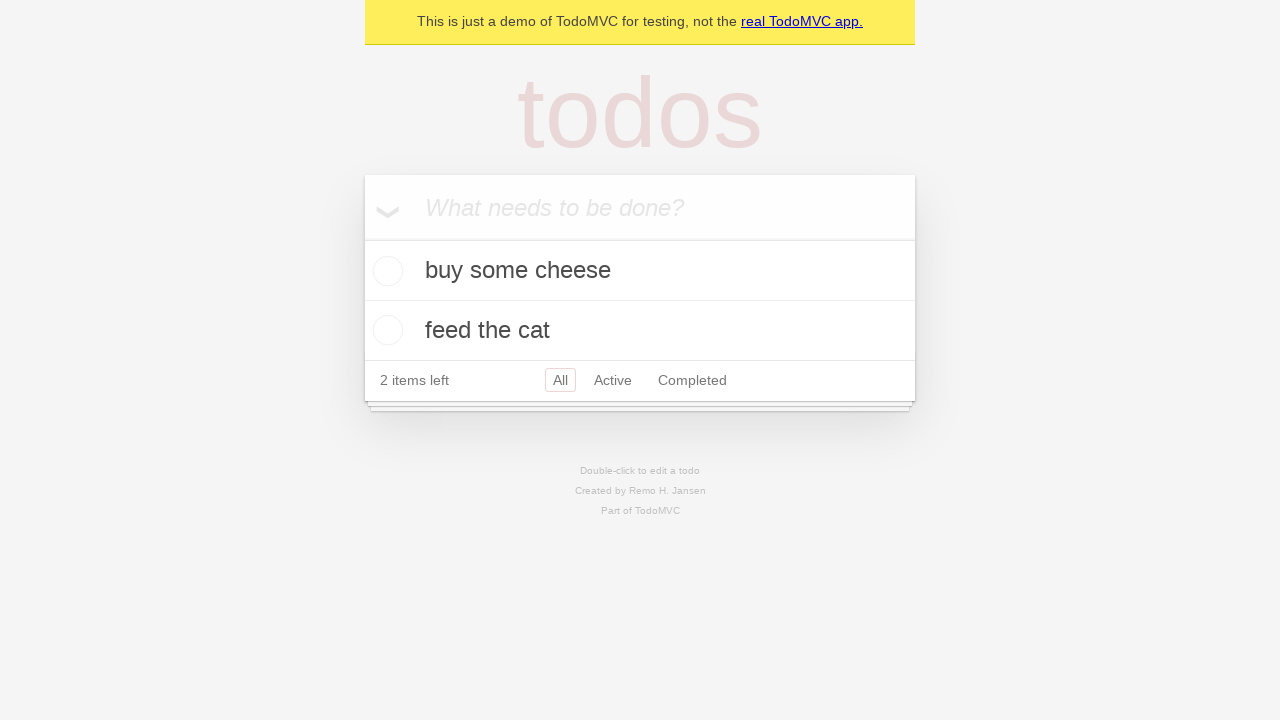

Filled todo input with 'book a doctors appointment' on internal:attr=[placeholder="What needs to be done?"i]
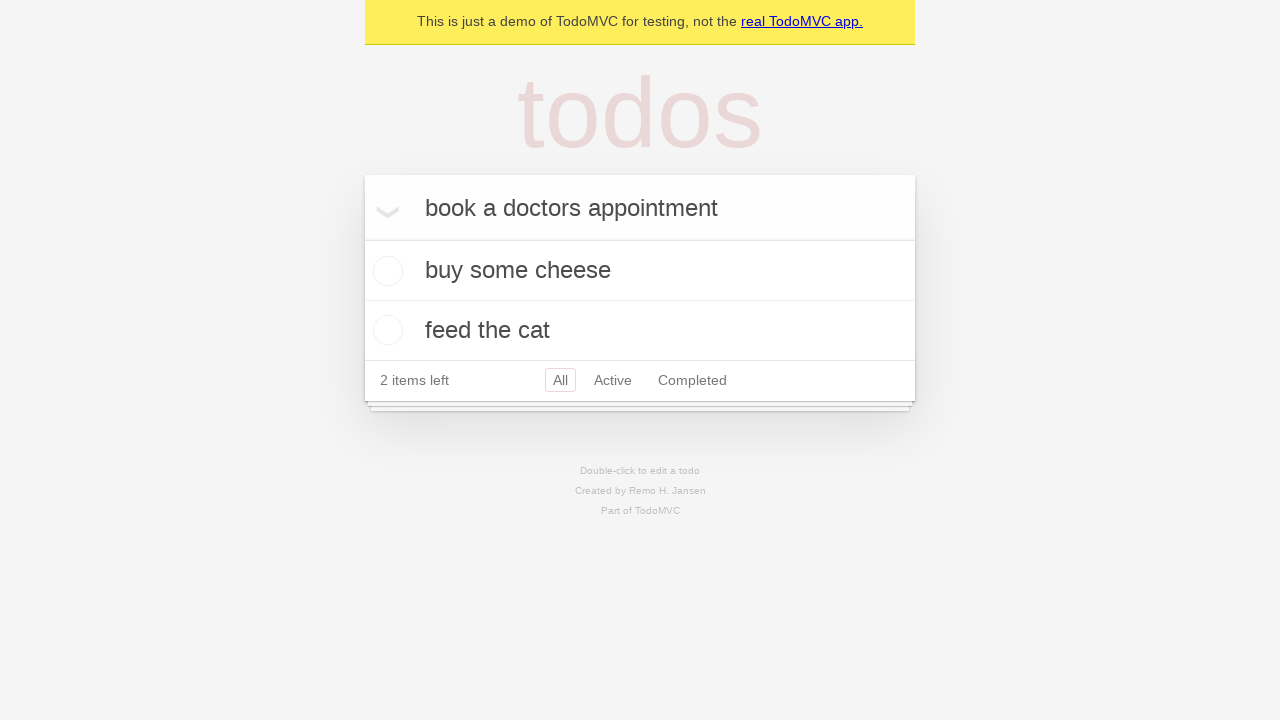

Pressed Enter to add third todo on internal:attr=[placeholder="What needs to be done?"i]
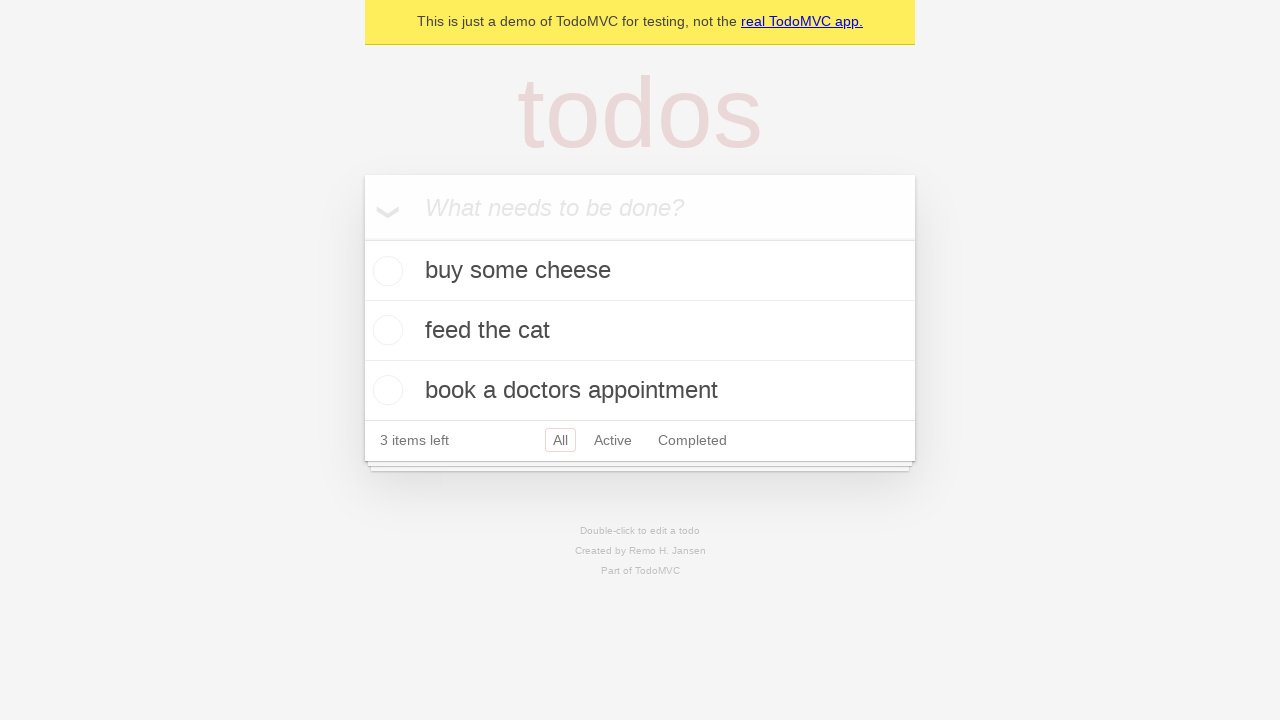

Checked the second todo item at (385, 330) on internal:testid=[data-testid="todo-item"s] >> nth=1 >> internal:role=checkbox
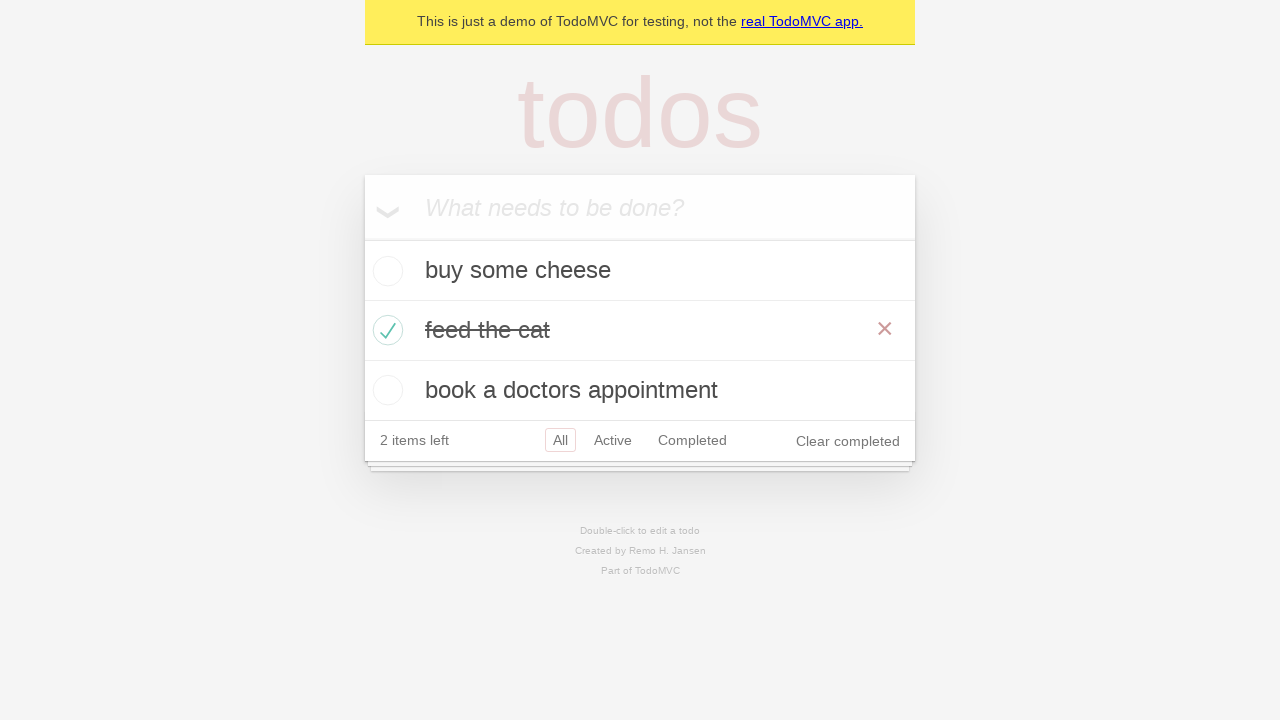

Clicked 'All' filter to view all todos at (560, 440) on internal:role=link[name="All"i]
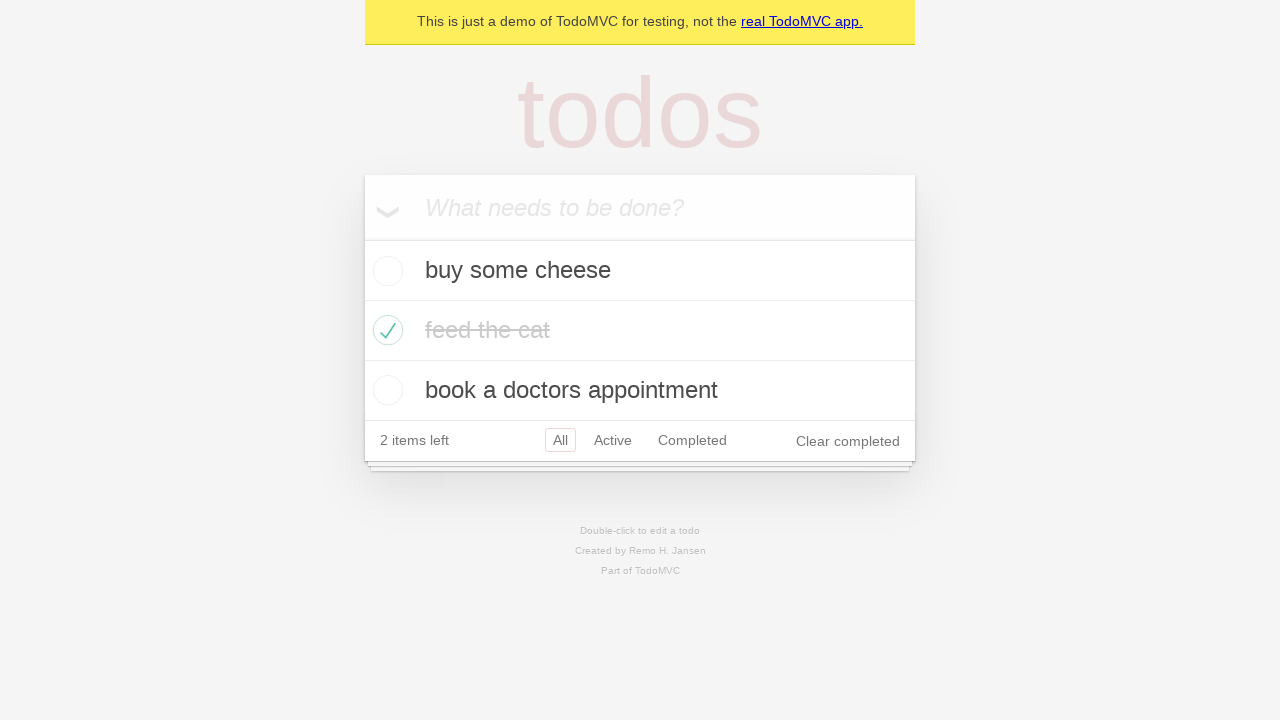

Clicked 'Active' filter to view active todos at (613, 440) on internal:role=link[name="Active"i]
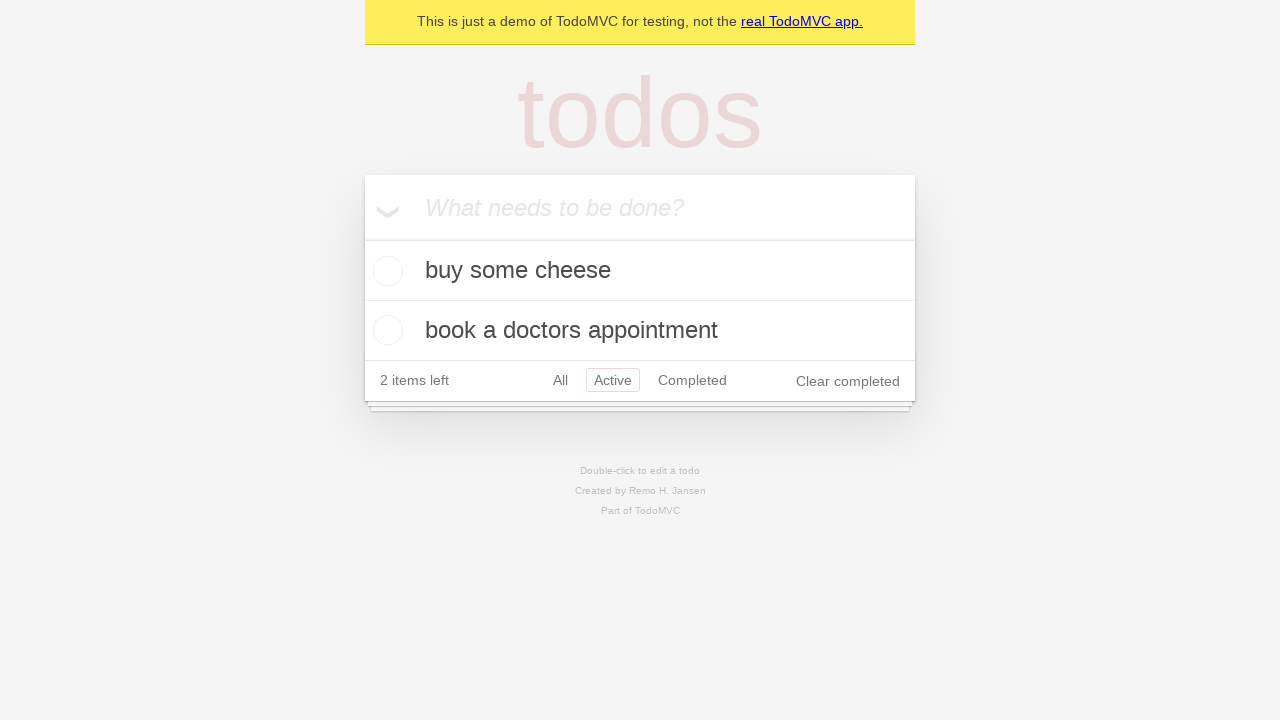

Clicked 'Completed' filter to view completed todos at (692, 380) on internal:role=link[name="Completed"i]
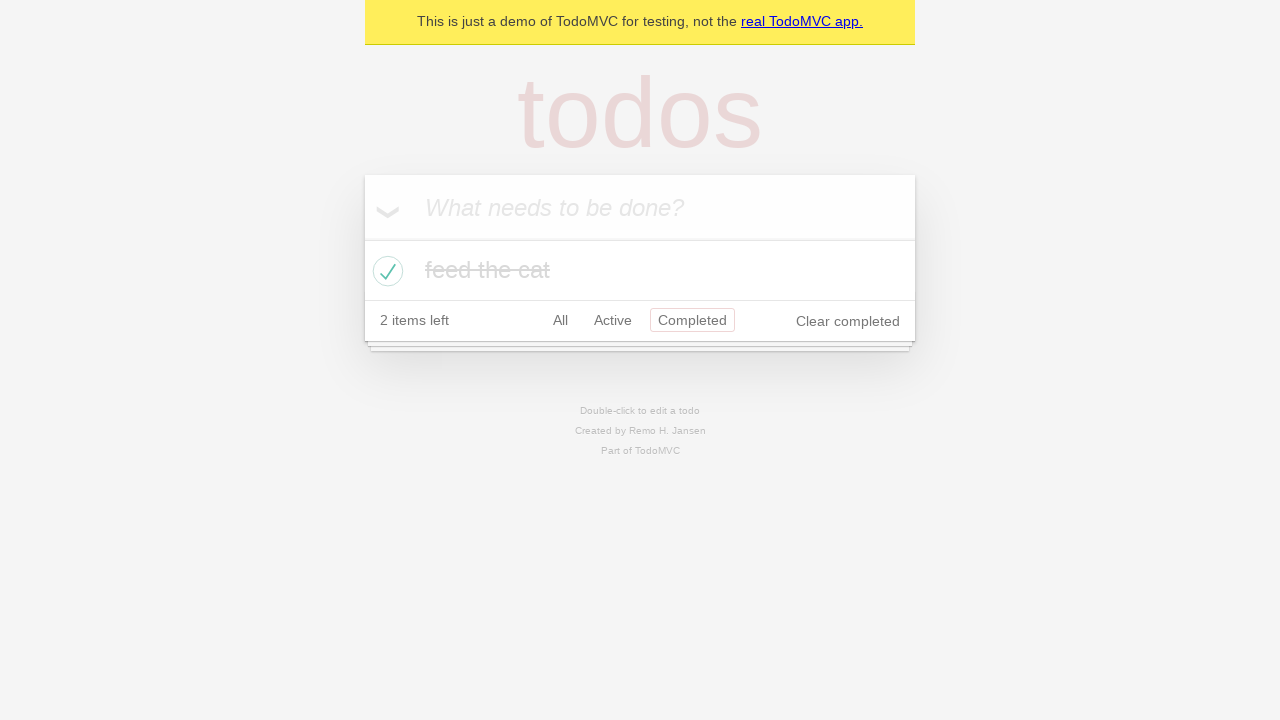

Navigated back to Active filter view
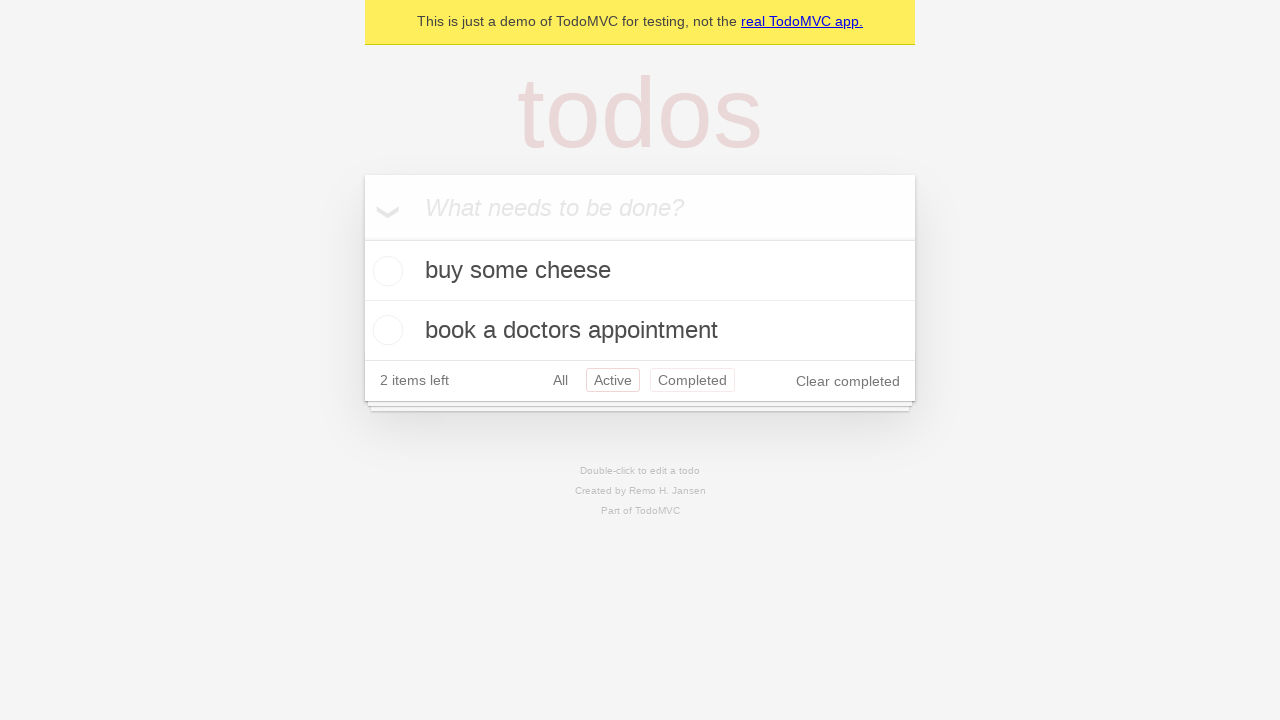

Navigated back to All filter view
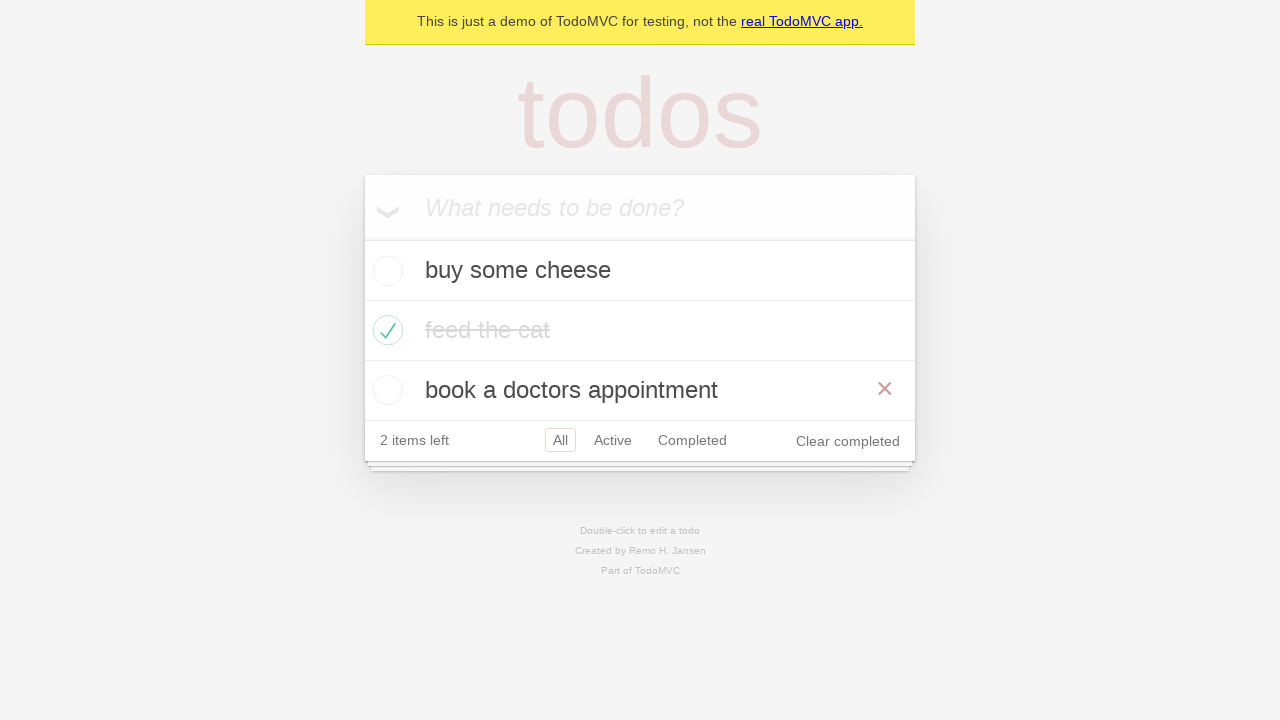

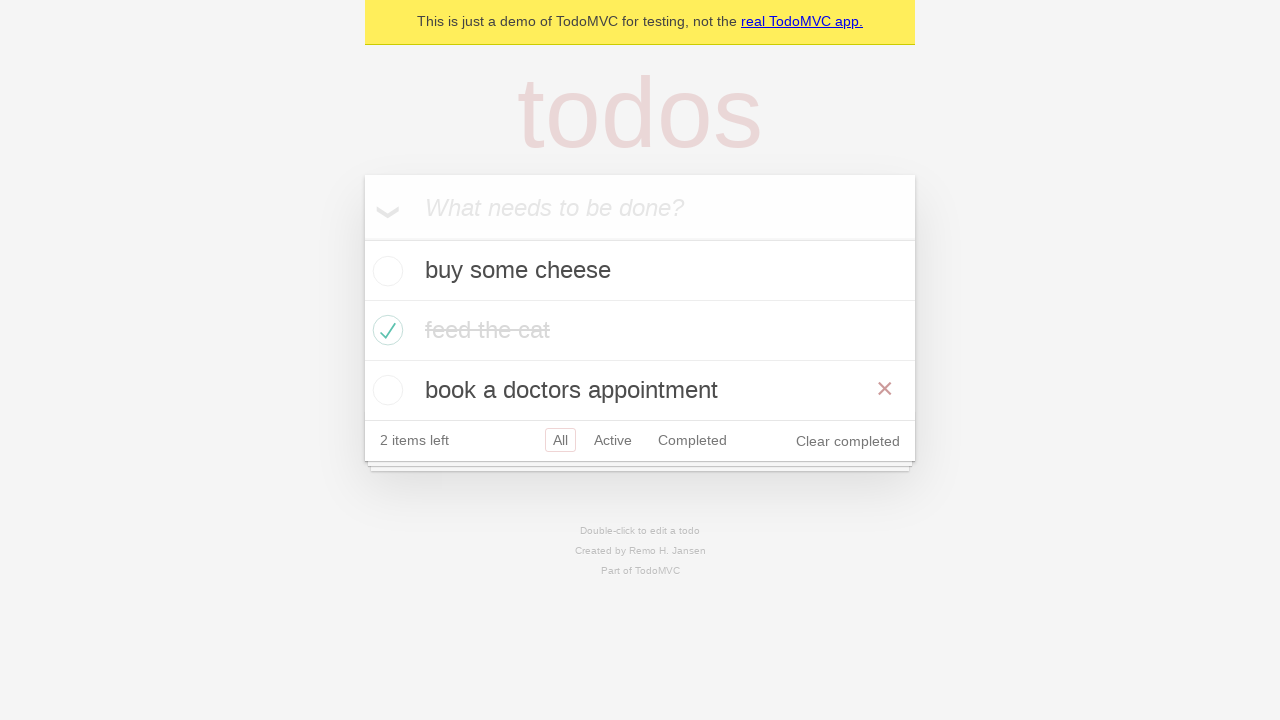